Tests that the todo counter displays the correct number of items

Starting URL: https://demo.playwright.dev/todomvc

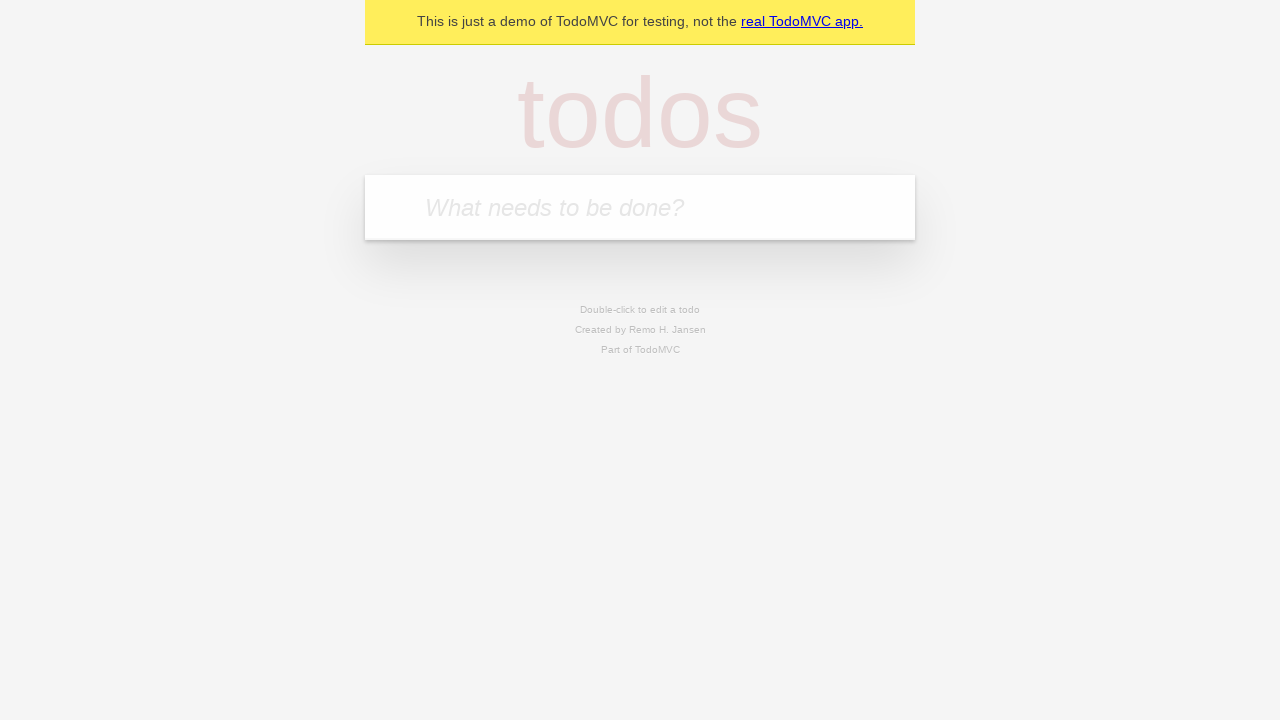

Filled todo input with 'buy some cheese' on internal:attr=[placeholder="What needs to be done?"i]
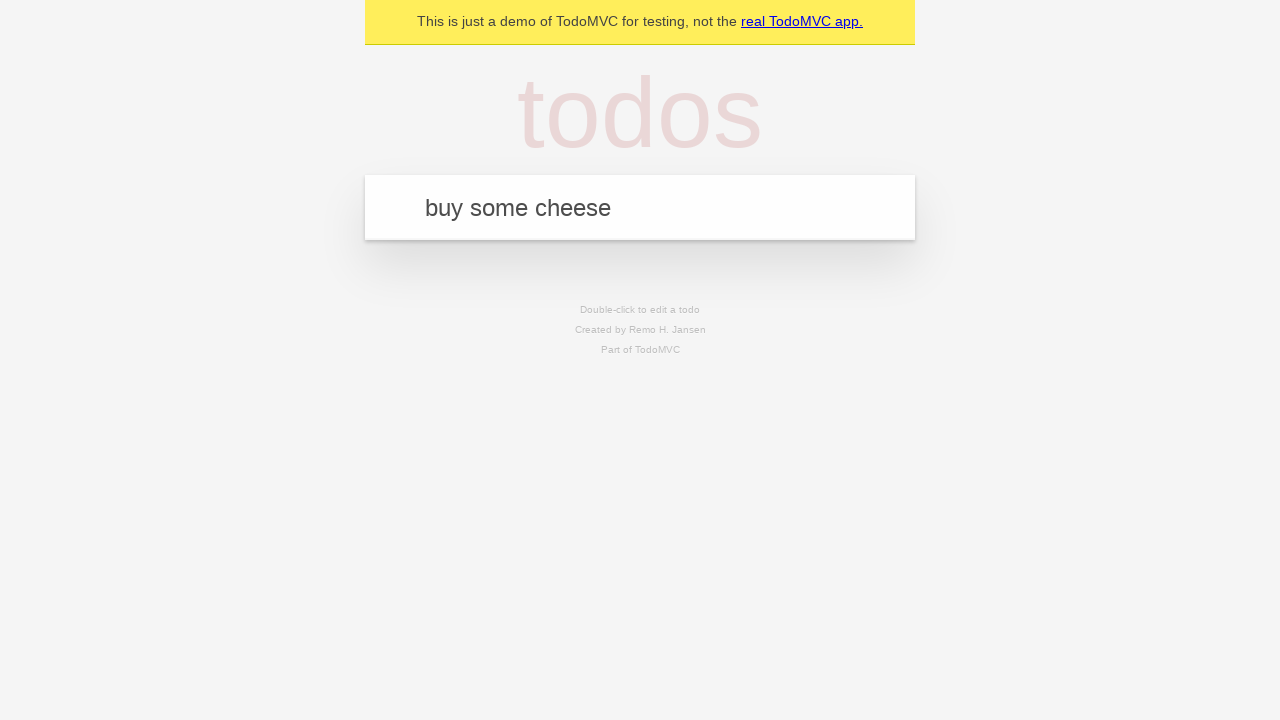

Pressed Enter to add first todo item on internal:attr=[placeholder="What needs to be done?"i]
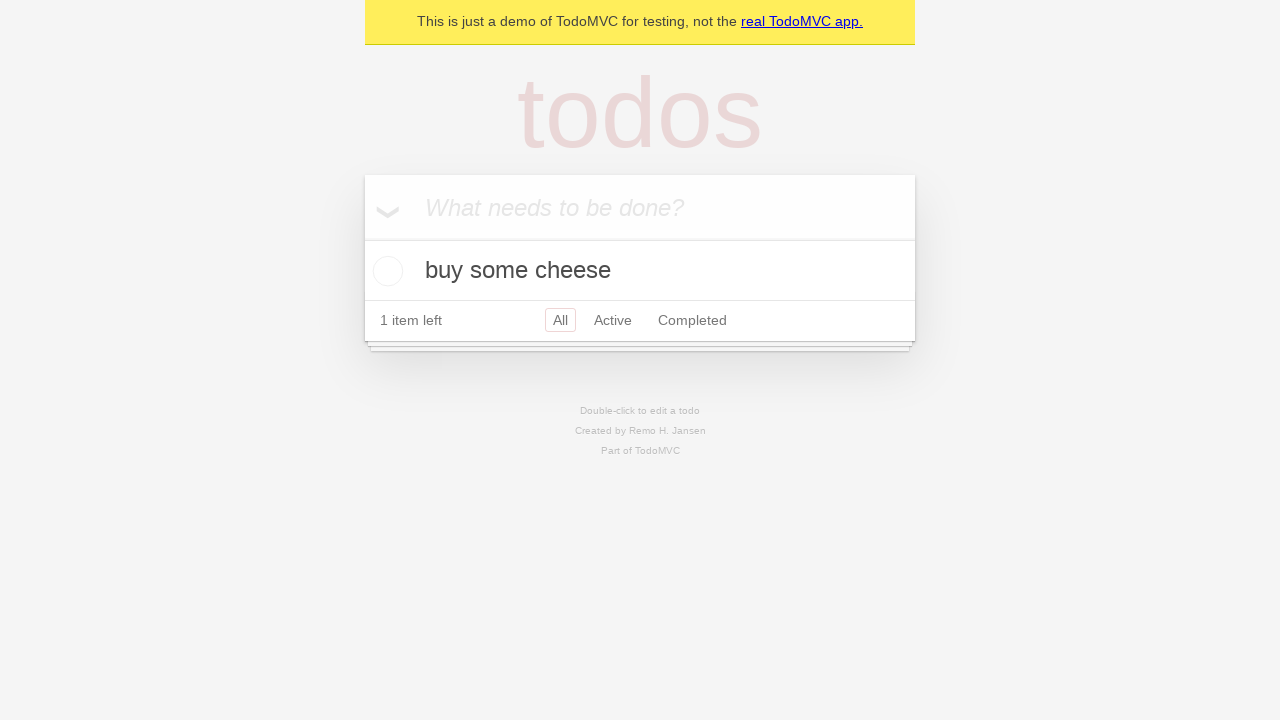

Todo counter element loaded and is visible
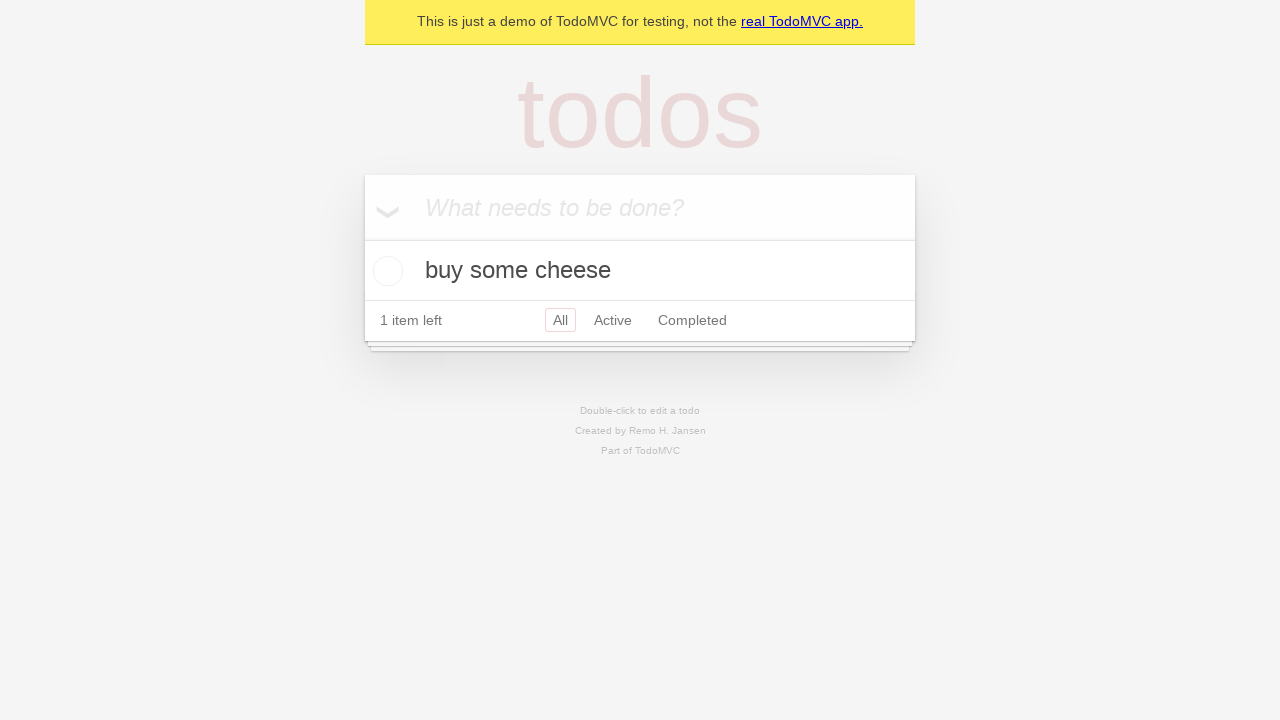

Filled todo input with 'feed the cat' on internal:attr=[placeholder="What needs to be done?"i]
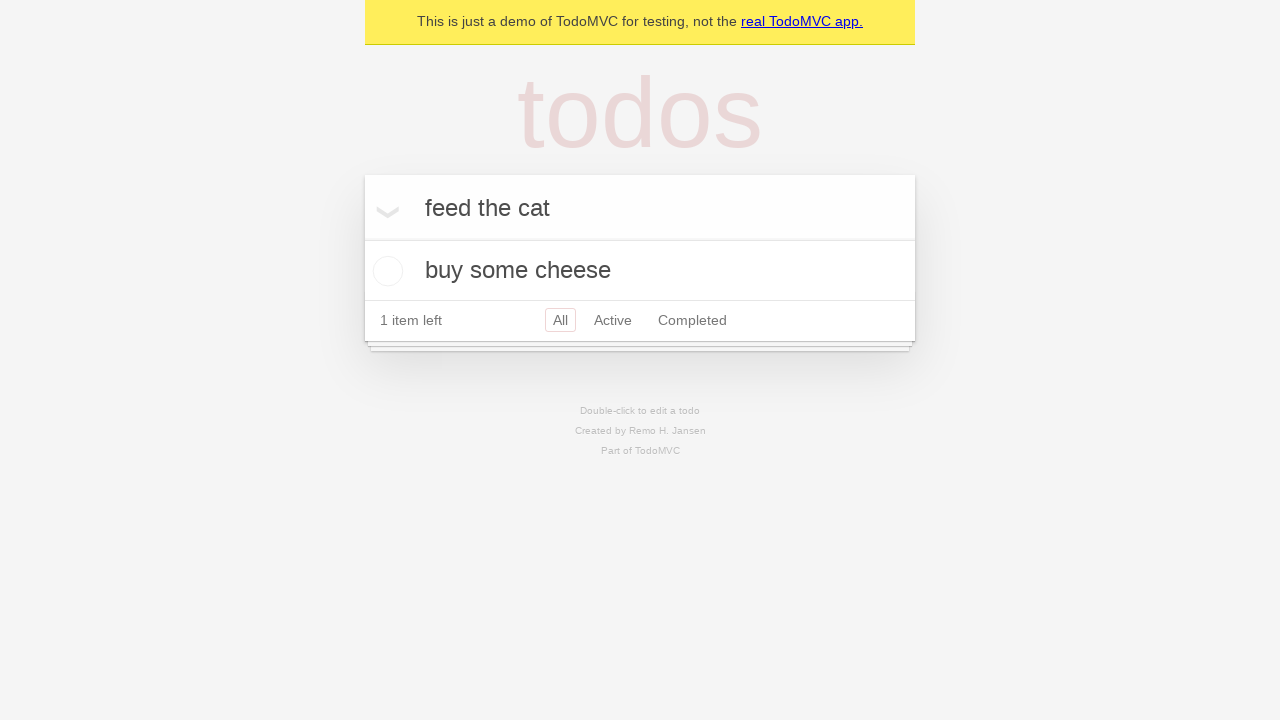

Pressed Enter to add second todo item on internal:attr=[placeholder="What needs to be done?"i]
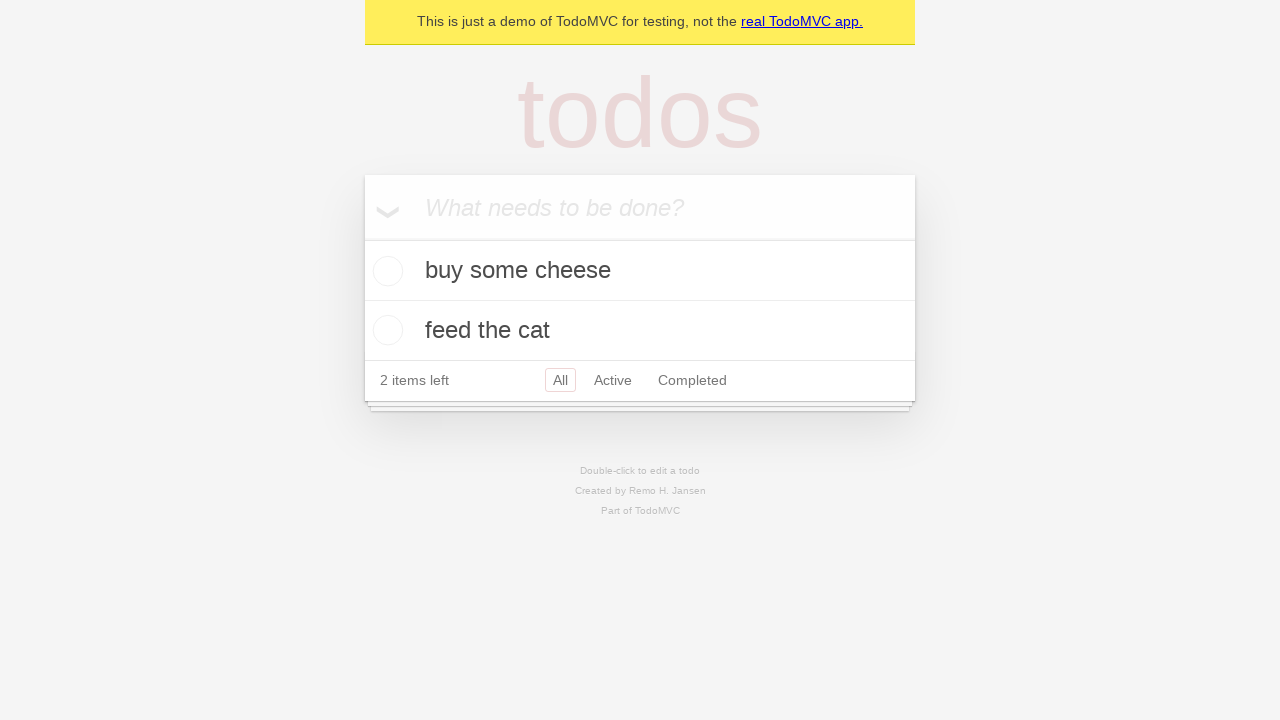

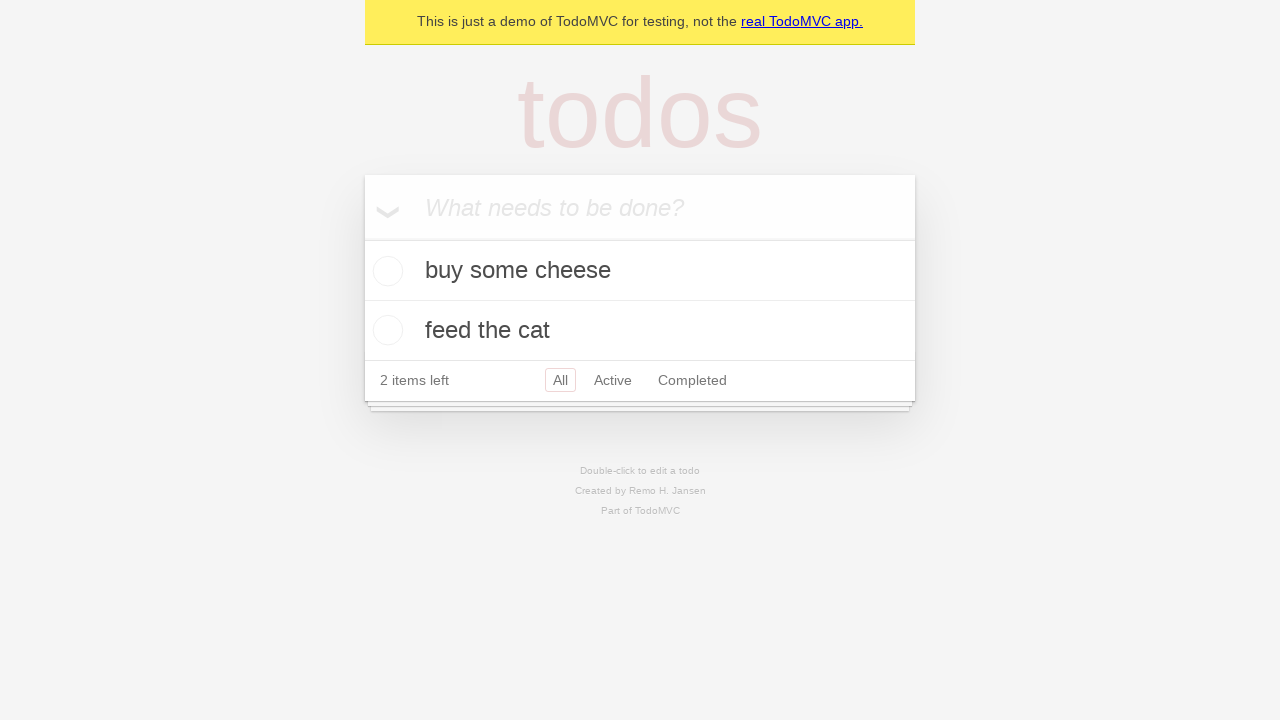